Tests that a country dropdown element exists and retrieves its options to verify they can be accessed on the test automation practice page

Starting URL: https://testautomationpractice.blogspot.com/

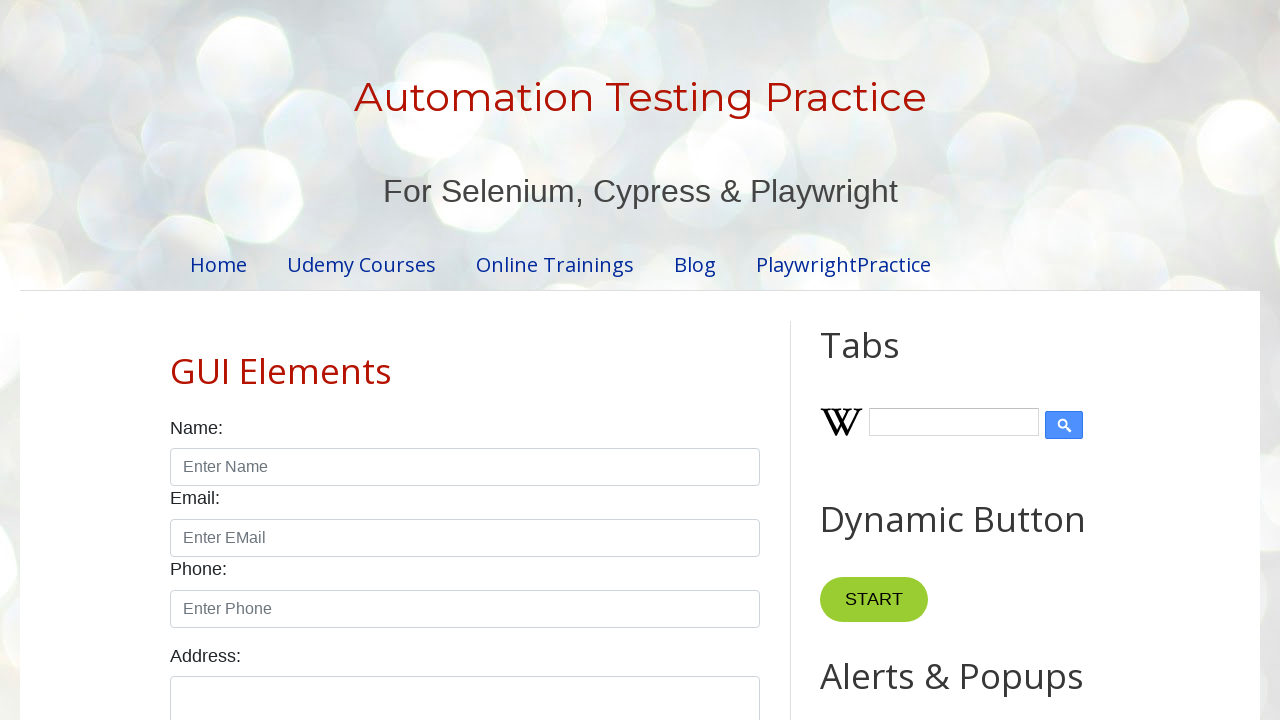

Navigated to test automation practice page
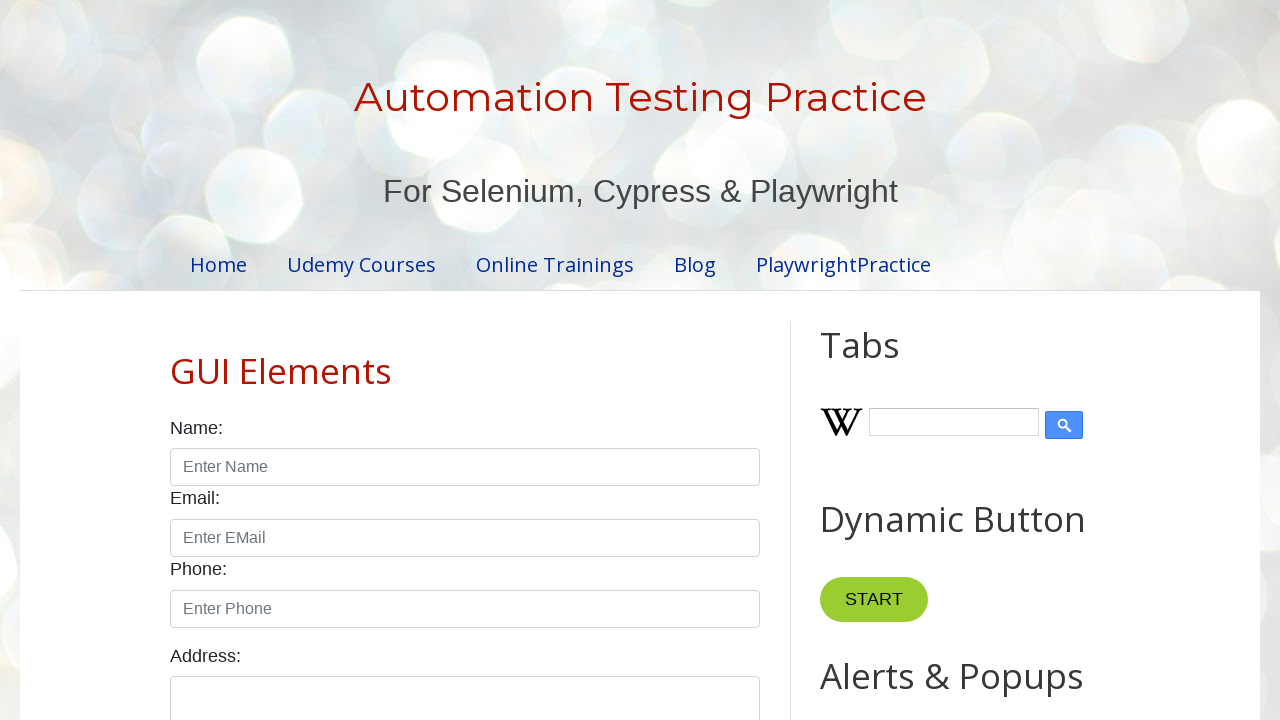

Country dropdown element found and loaded
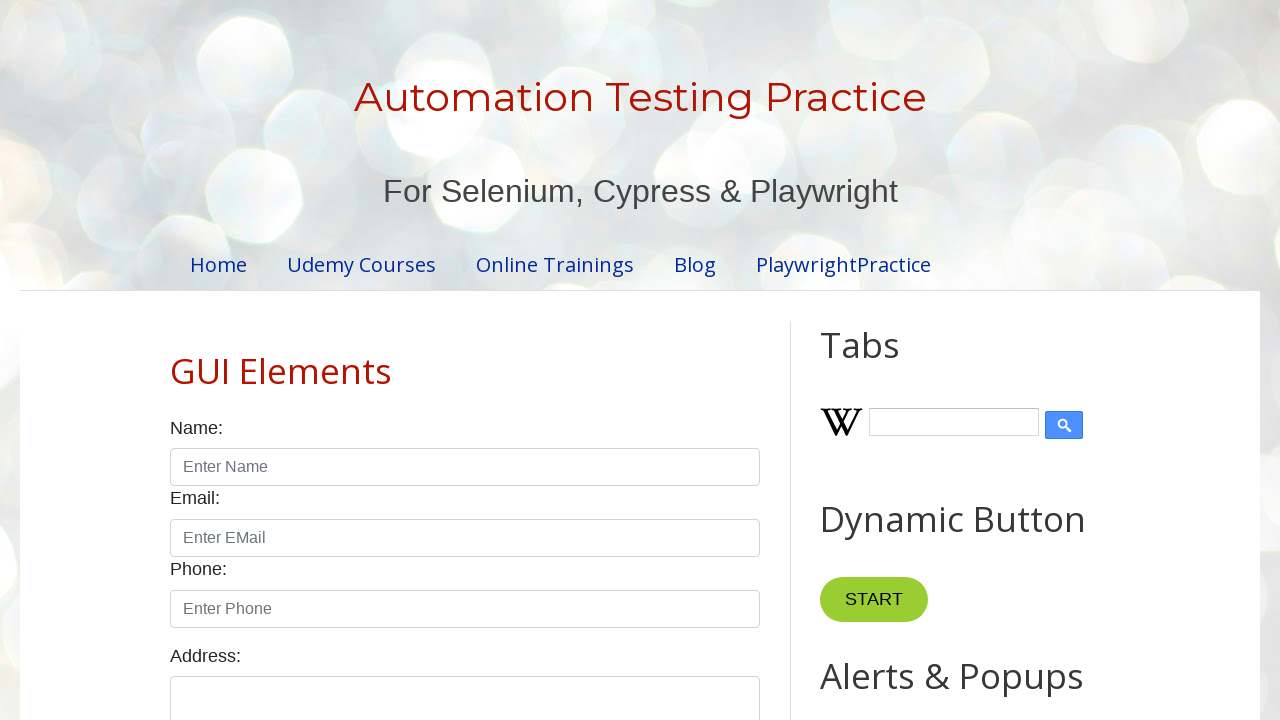

Located country dropdown element
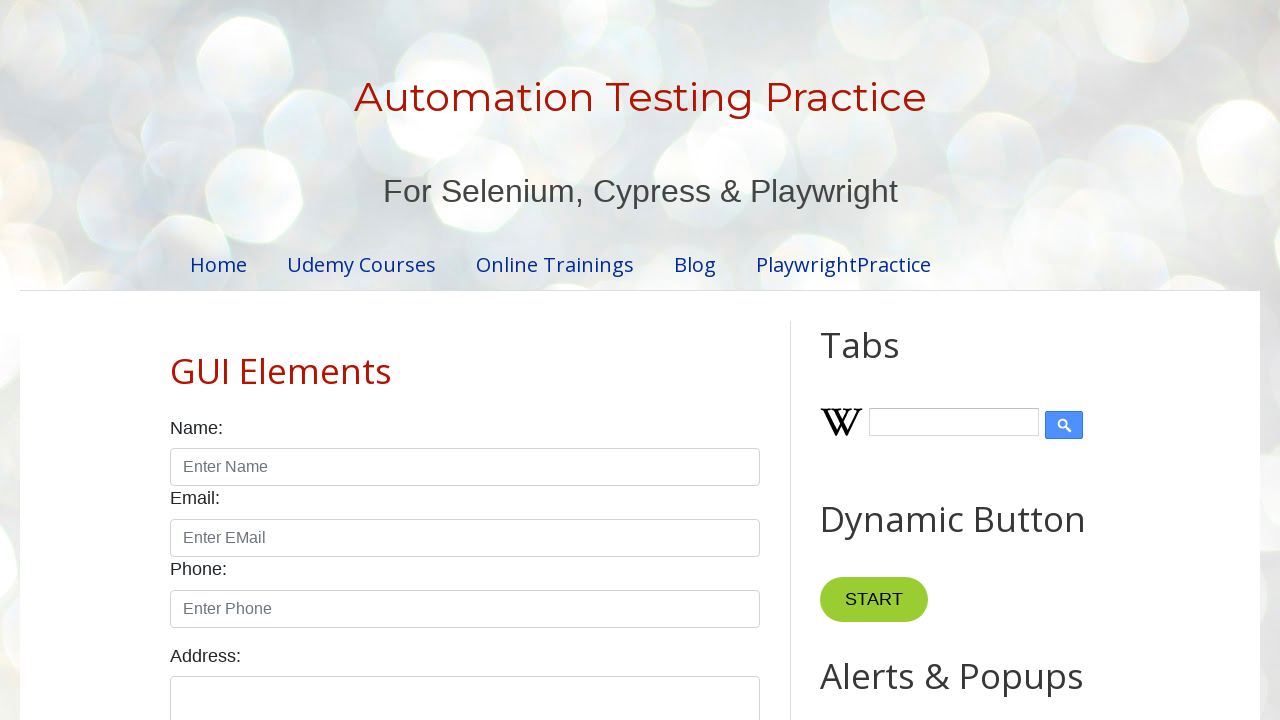

Retrieved 10 options from dropdown
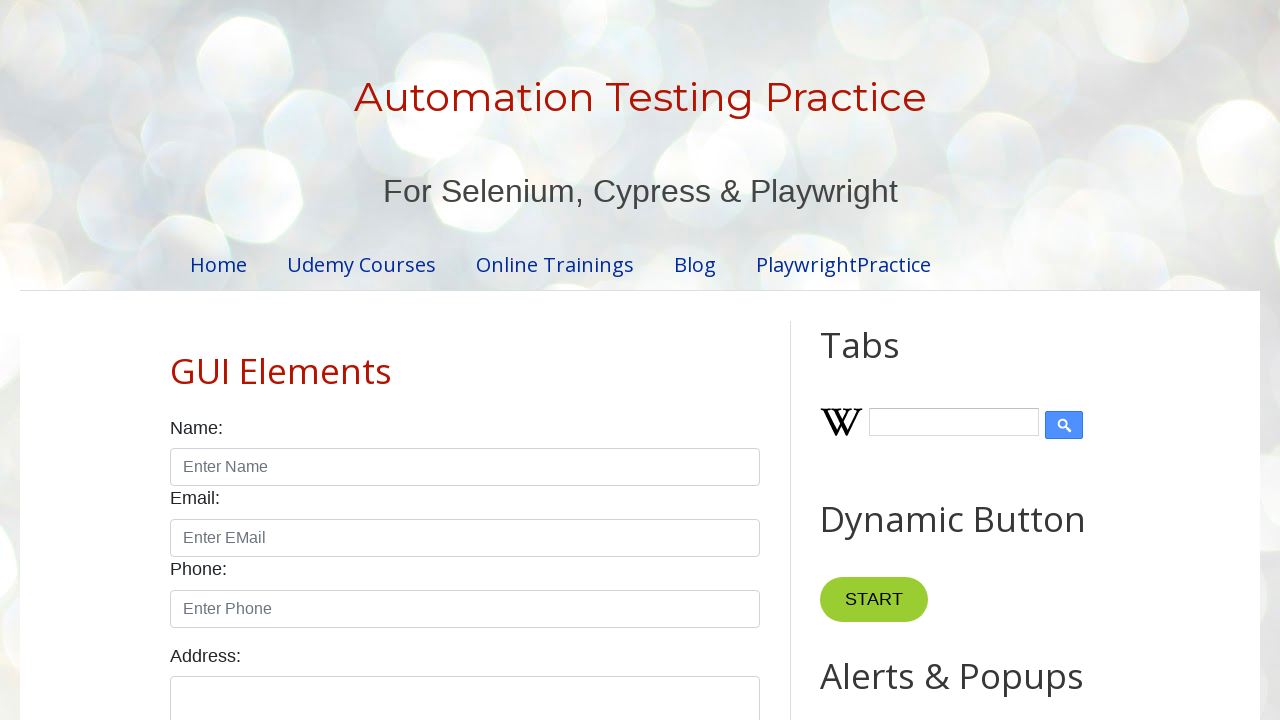

Verified dropdown has options loaded successfully
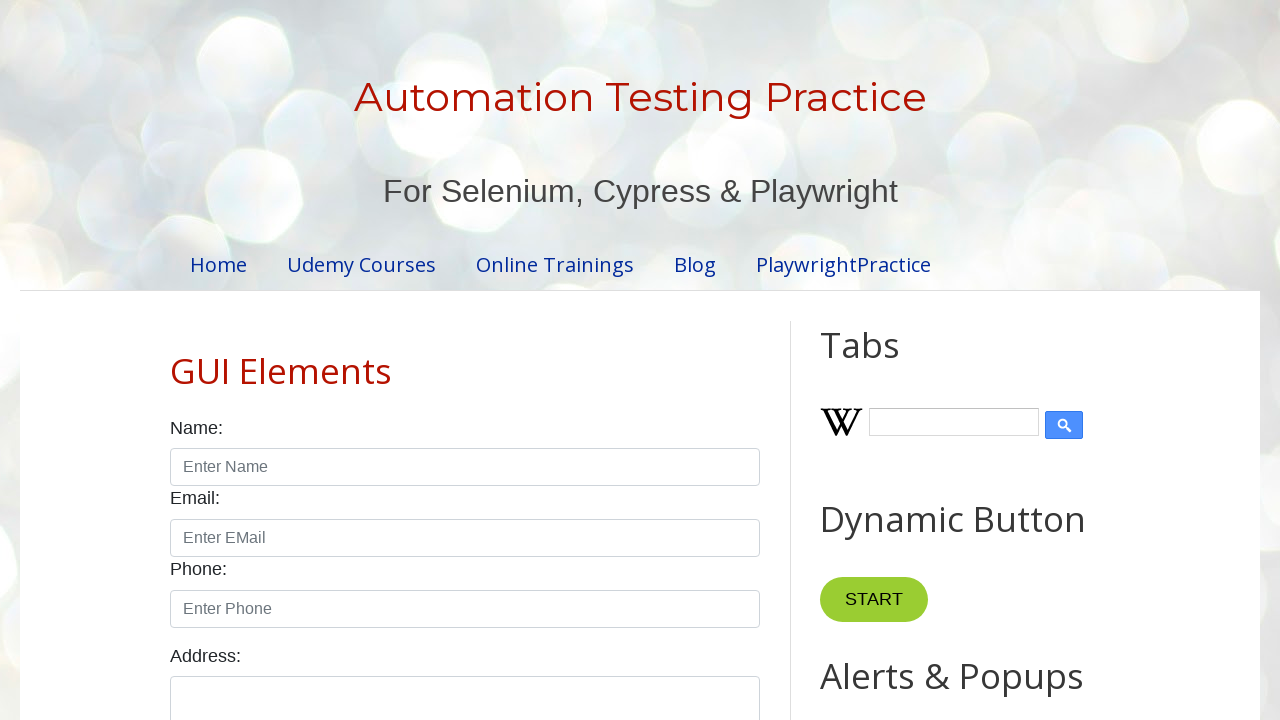

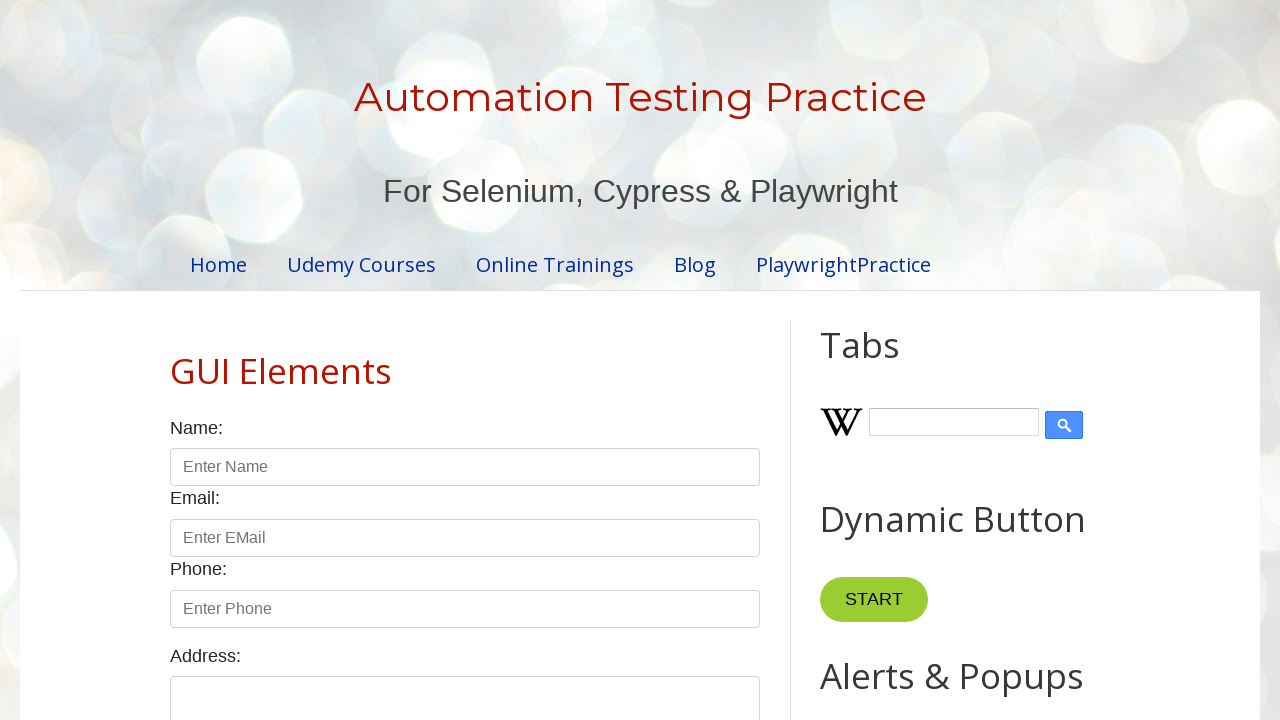